Tests form input handling by filling first name, last name fields, selecting gender radio button, and checking hobby checkboxes on a practice form.

Starting URL: https://demoqa.com/automation-practice-form

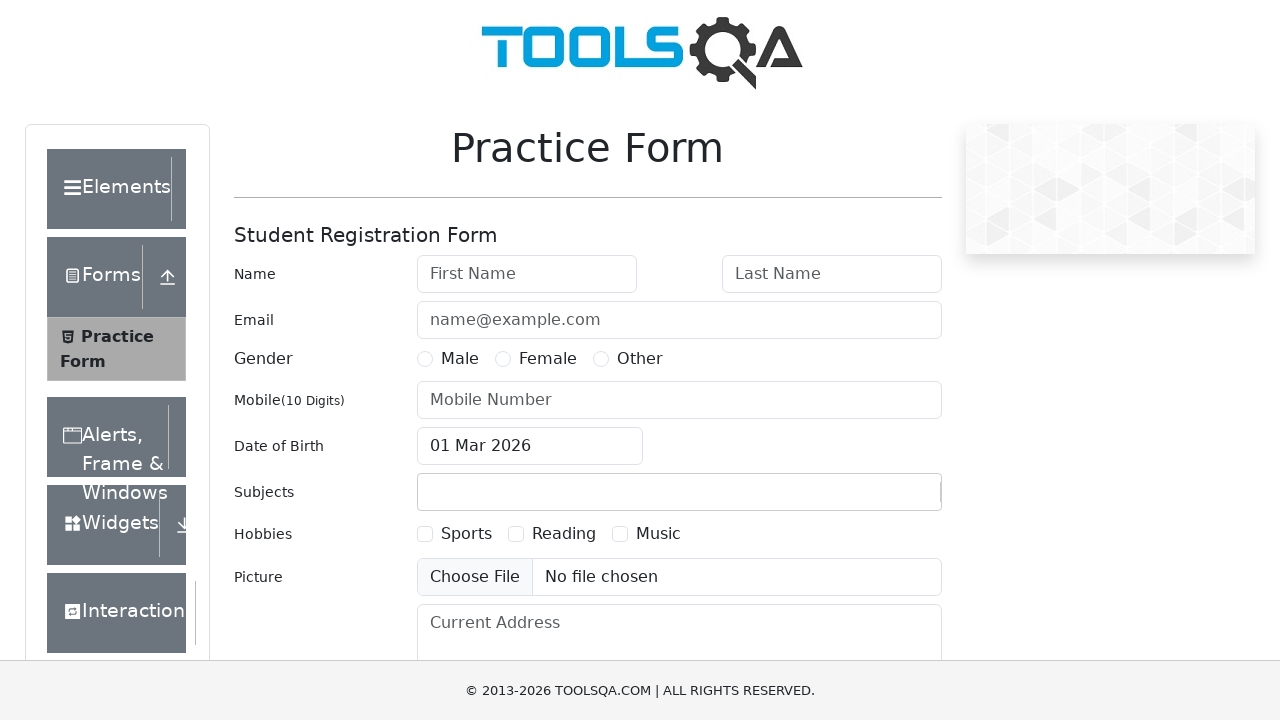

Filled first name input with 'John' on xpath=//input[@id="firstName"]
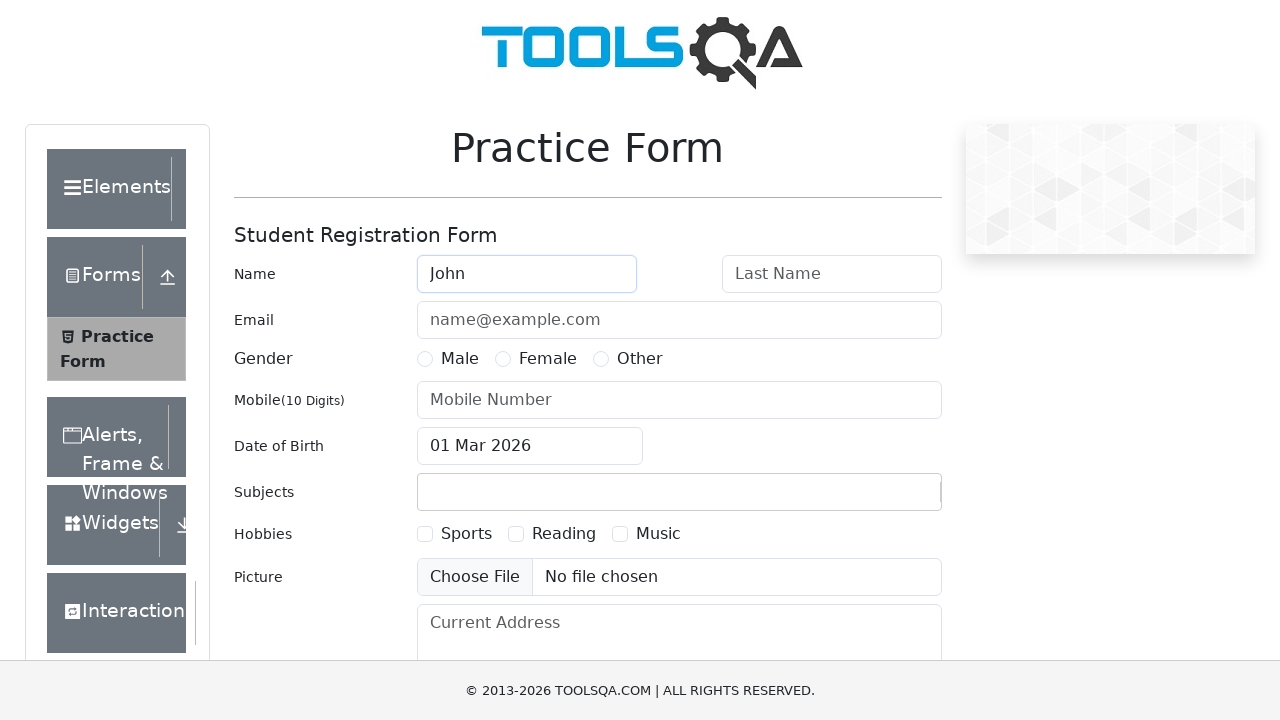

Filled last name input with 'Doe' on xpath=//input[@id="lastName"]
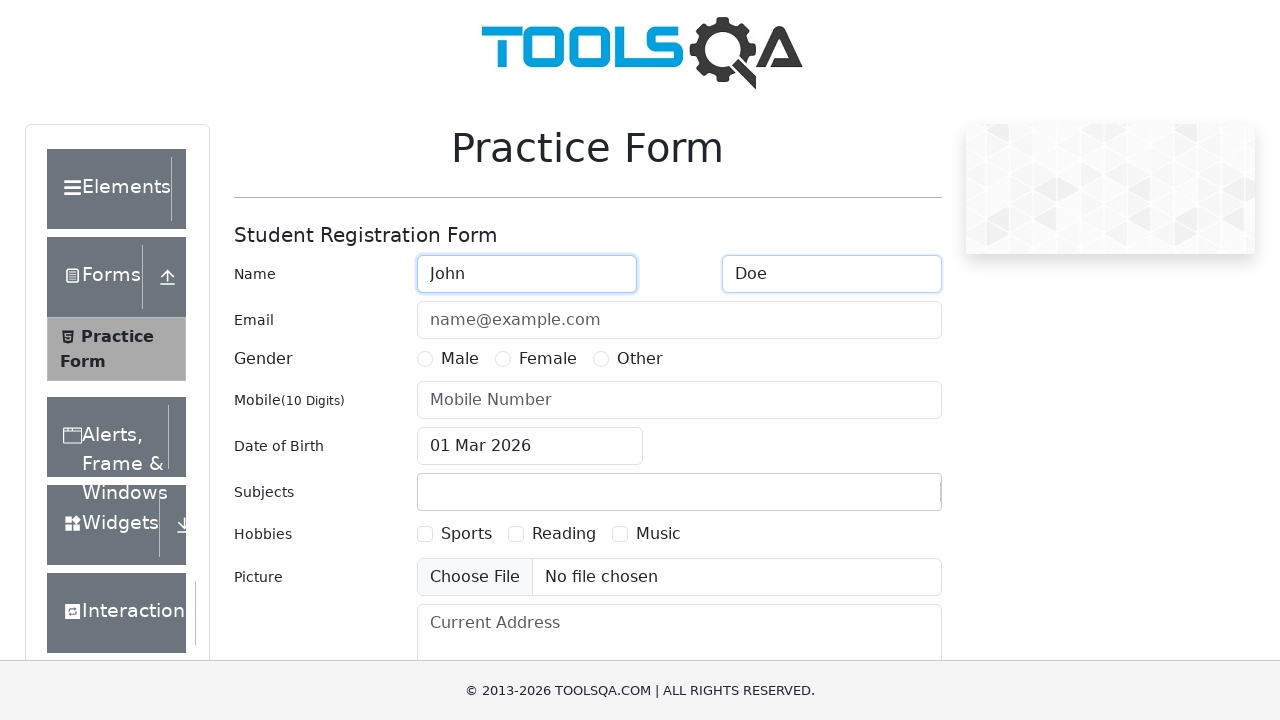

Selected Male gender radio button at (460, 359) on xpath=//label[normalize-space()="Male"]
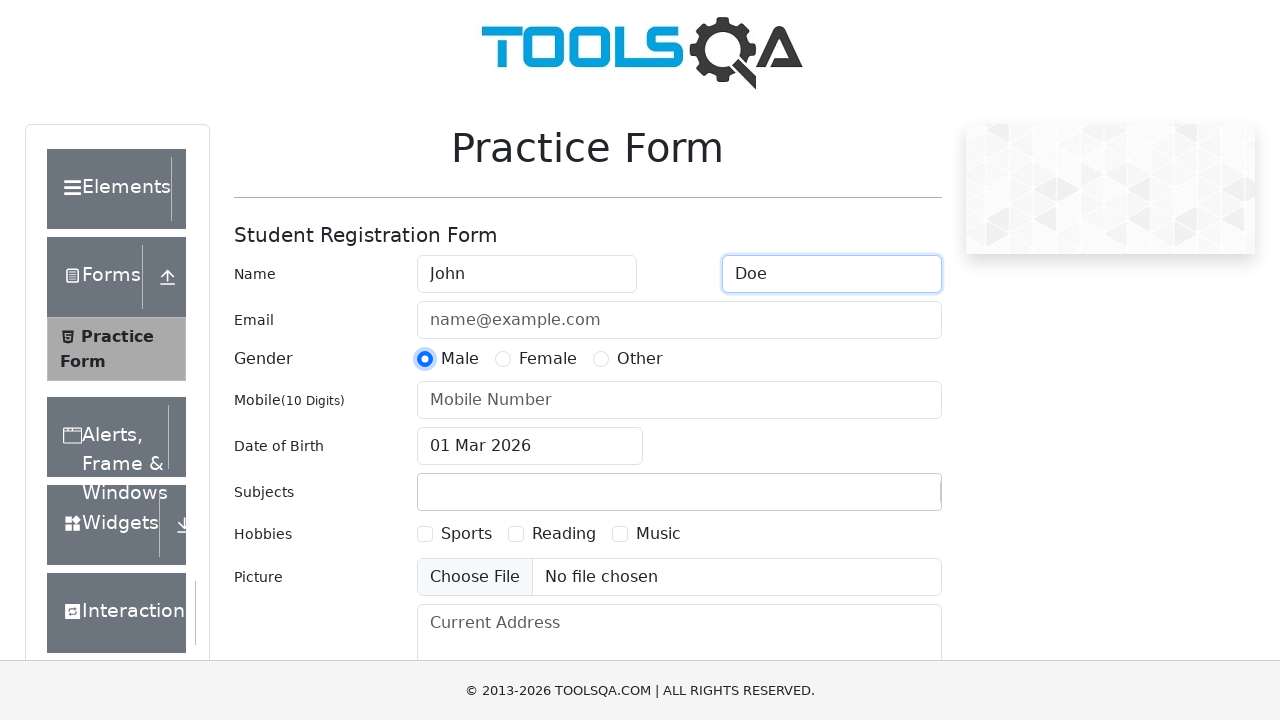

Checked Sports hobby checkbox at (466, 534) on xpath=//label[normalize-space()="Sports"]
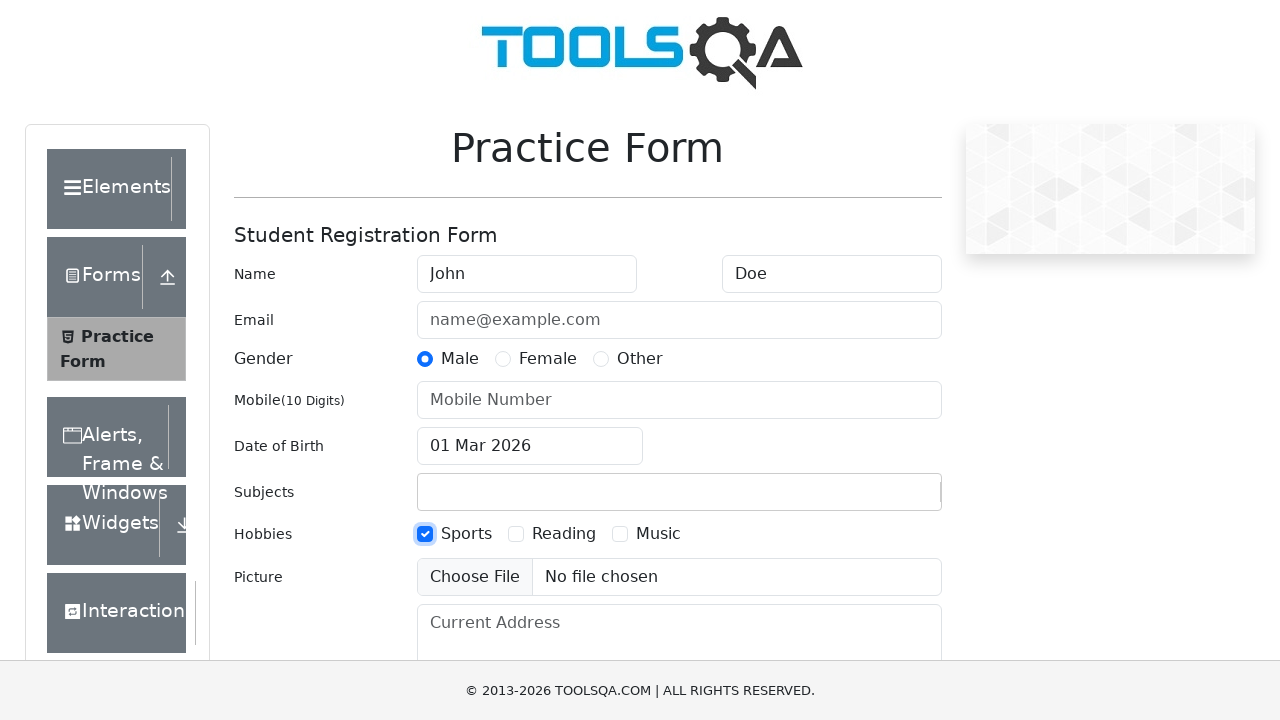

Clicked hobby checkbox at (466, 534) on xpath=//label[normalize-space()="Sports"]
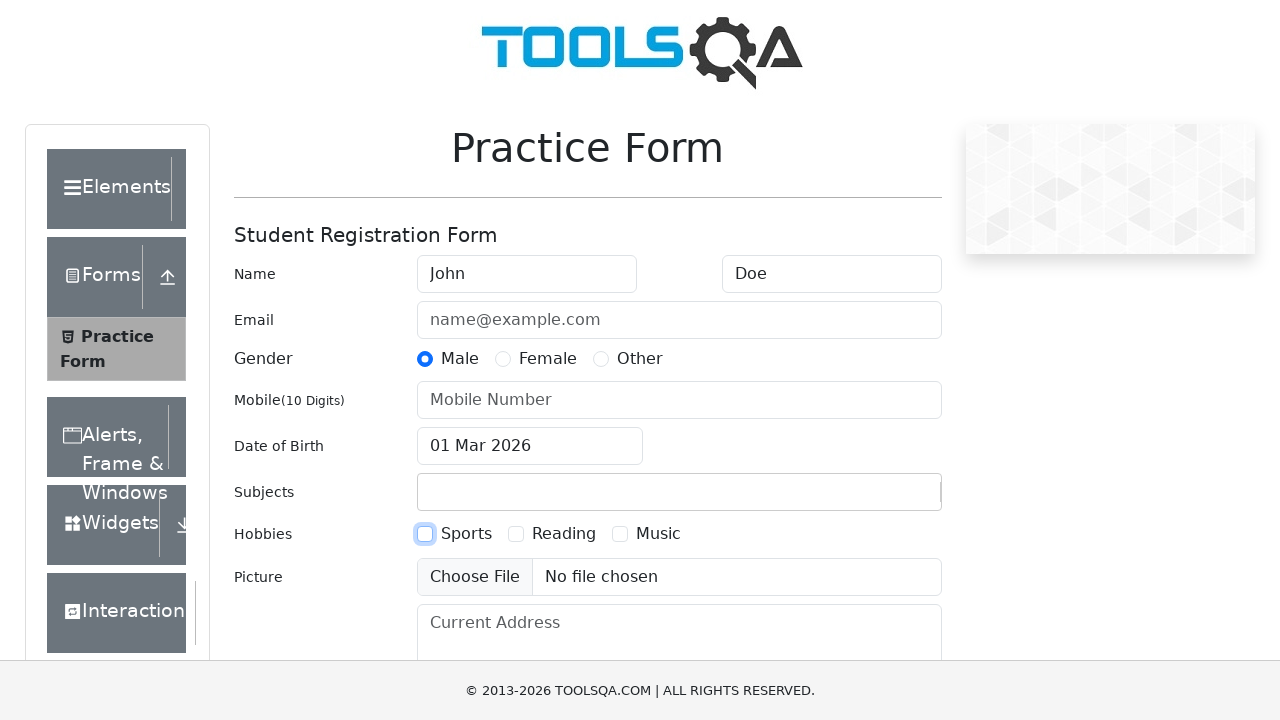

Clicked hobby checkbox at (564, 534) on xpath=//label[normalize-space()="Reading"]
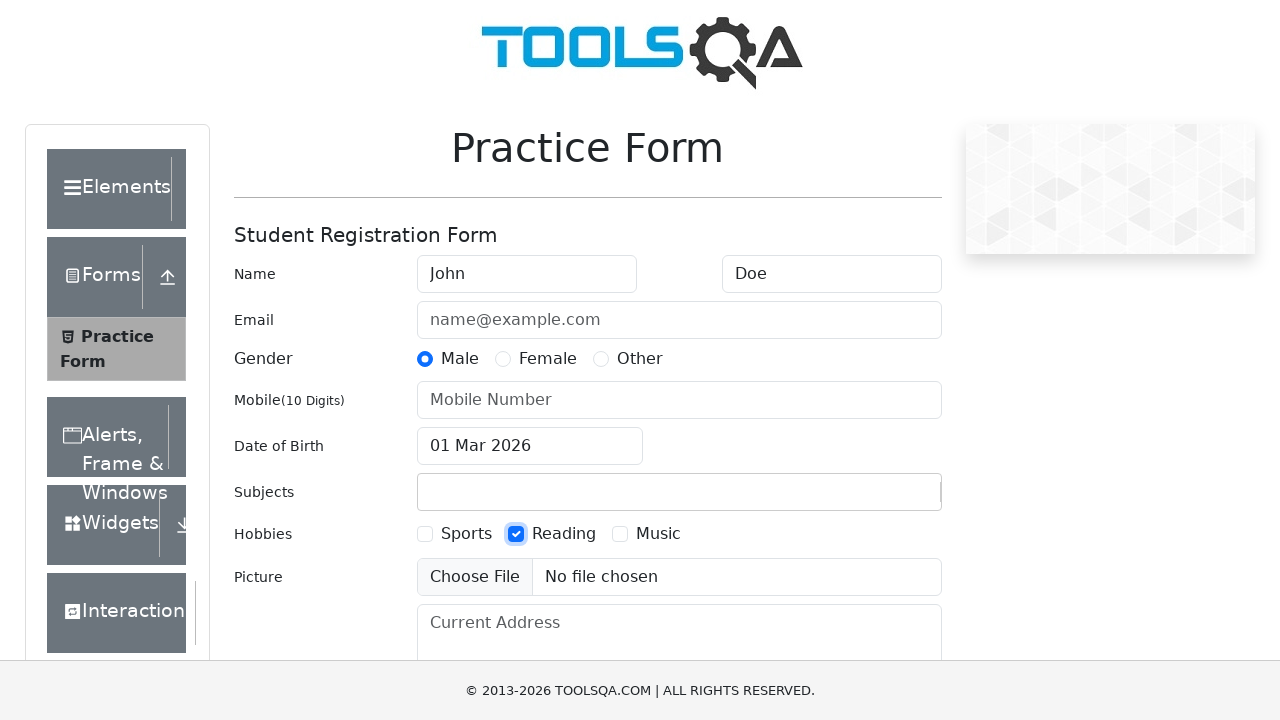

Clicked hobby checkbox at (658, 534) on xpath=//label[normalize-space()="Music"]
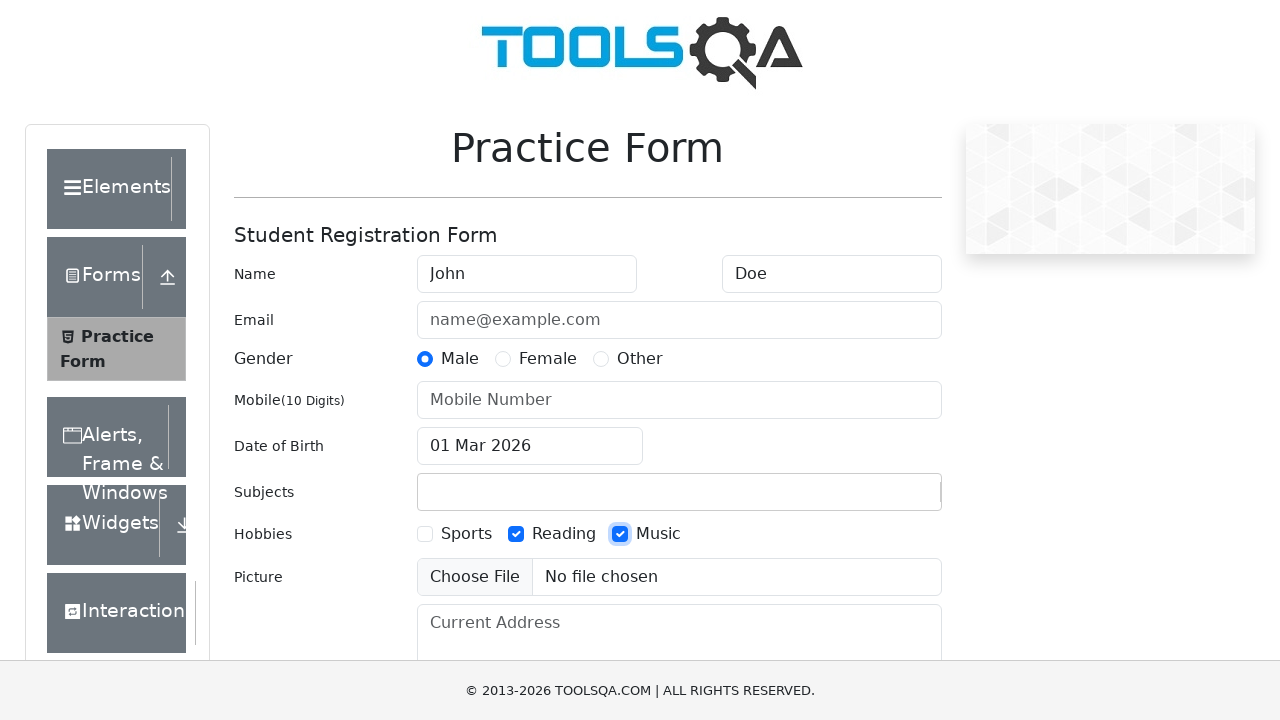

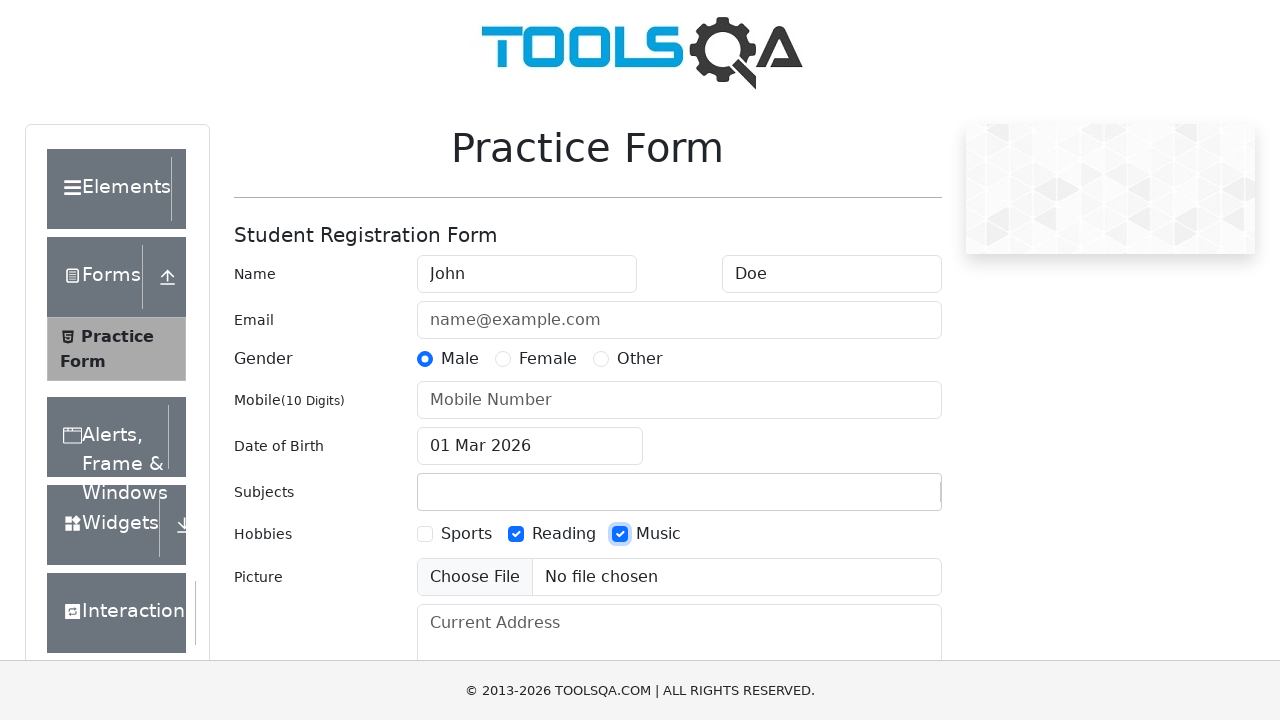